Tests auto-suggest dropdown functionality by typing partial text and selecting a matching option from the suggestions

Starting URL: https://rahulshettyacademy.com/dropdownsPractise/

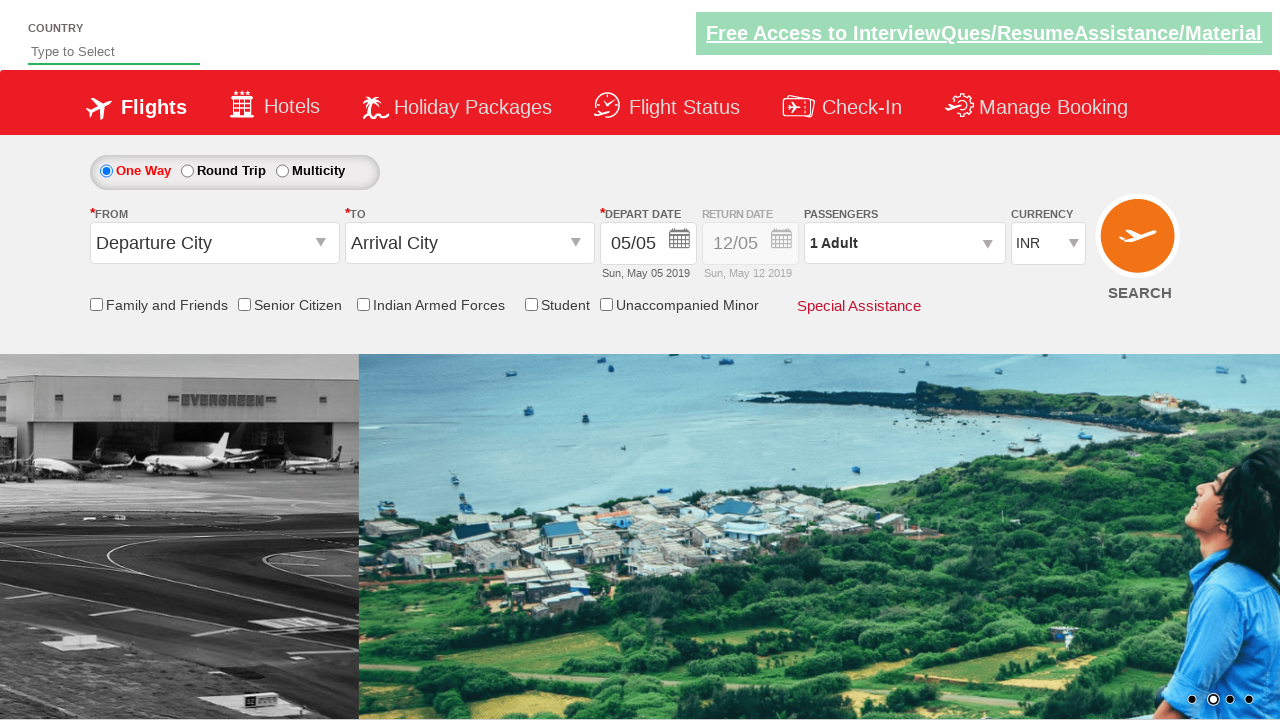

Filled auto-suggest field with 'ind' on #autosuggest
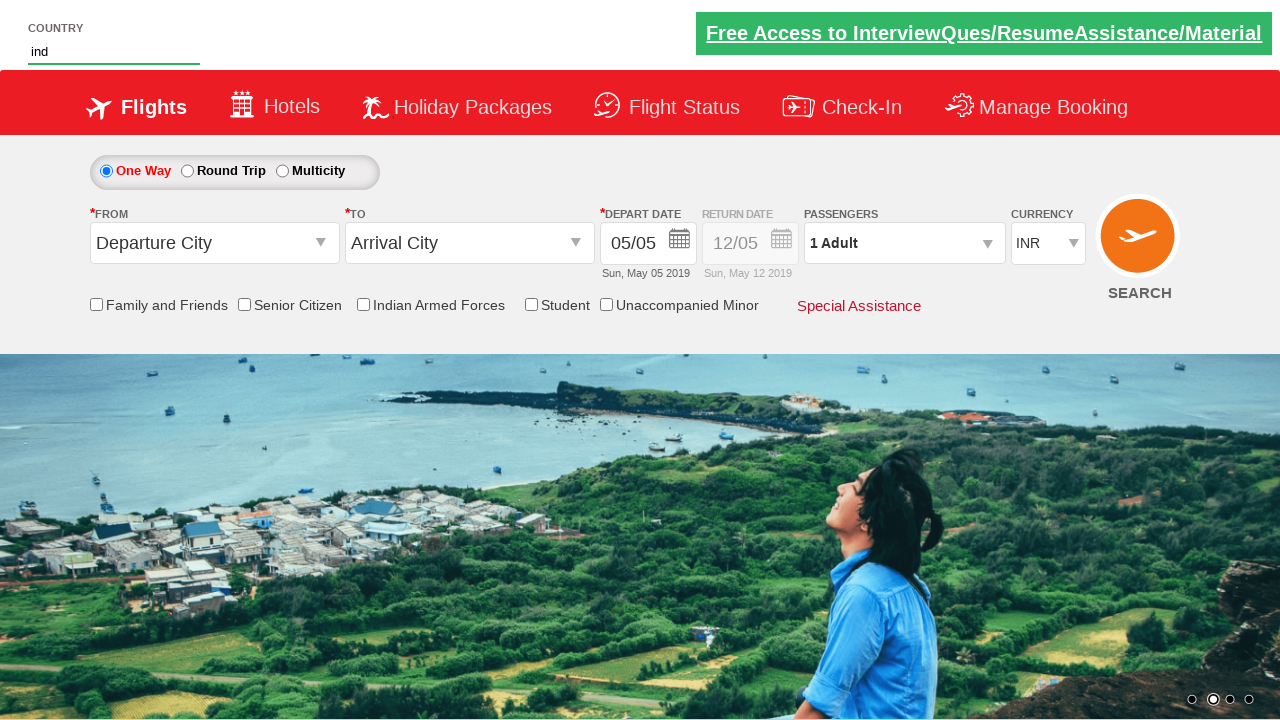

Auto-suggest dropdown options appeared
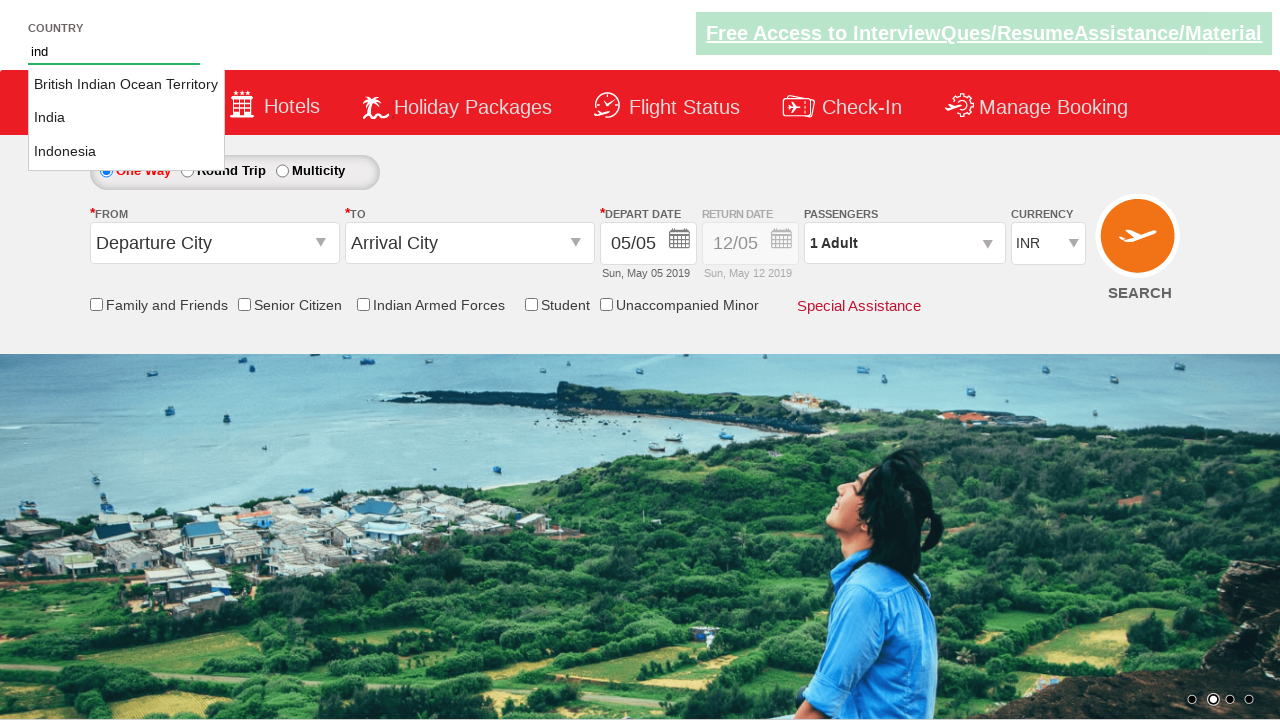

Retrieved all dropdown option elements
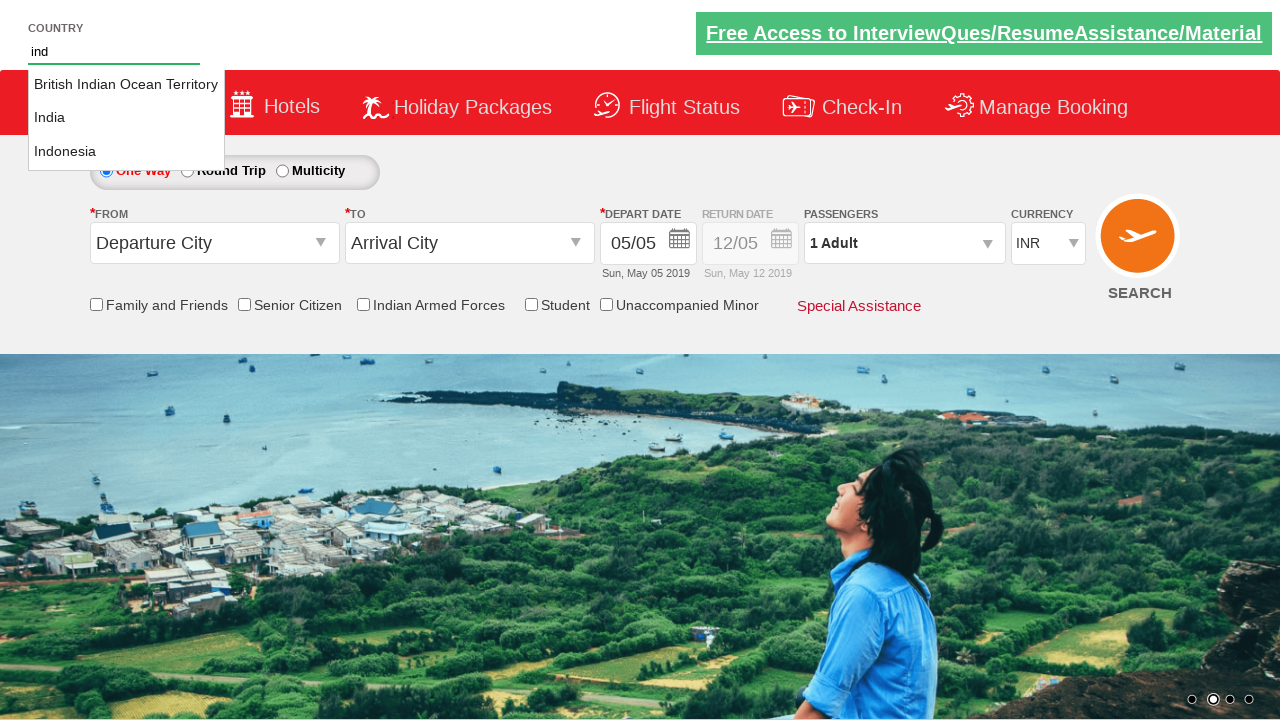

Selected 'India' from auto-suggest dropdown at (126, 118) on li.ui-menu-item a >> nth=1
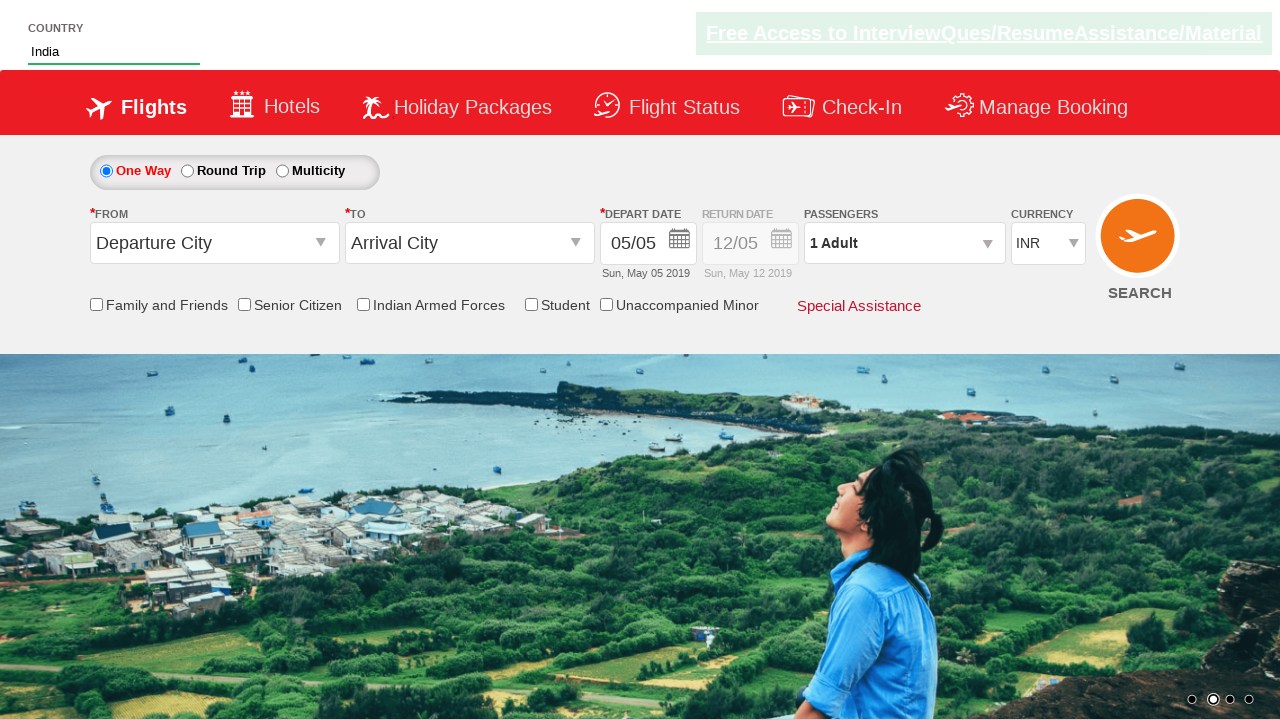

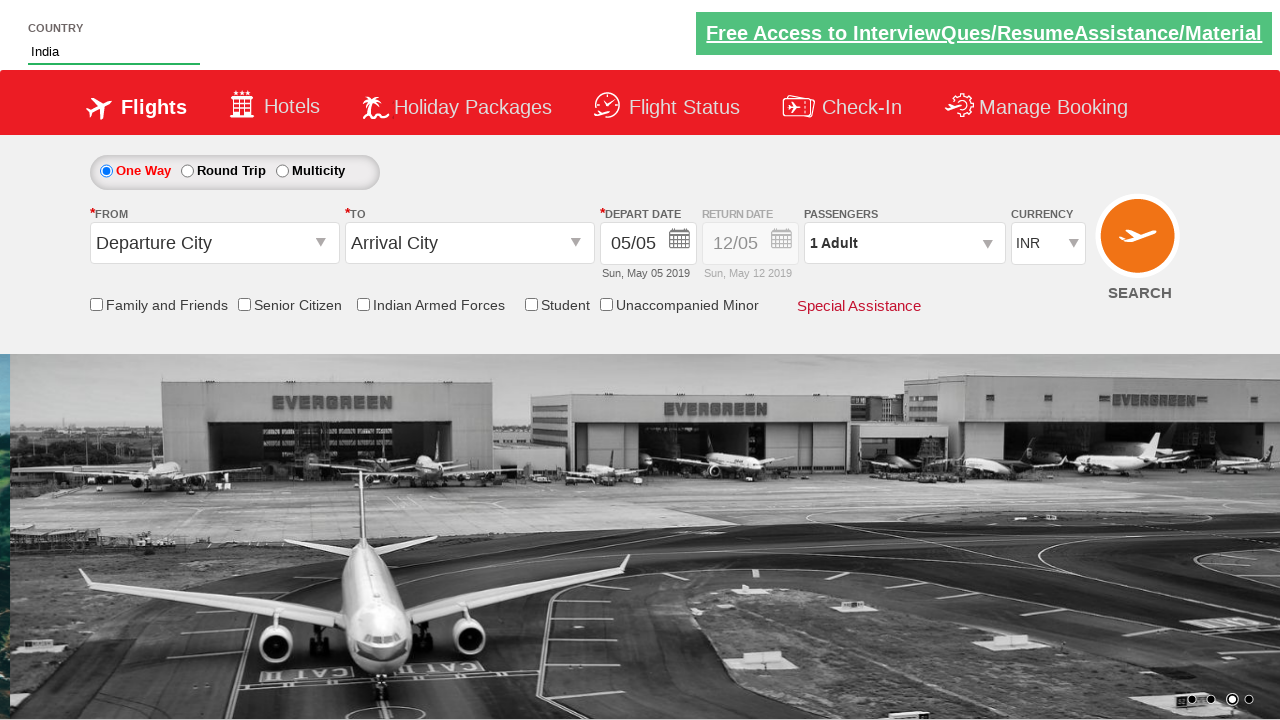